Tests radio button functionality on DemoQA by clicking the Yes and Impressive radio buttons and verifying the selection text updates

Starting URL: https://demoqa.com/radio-button

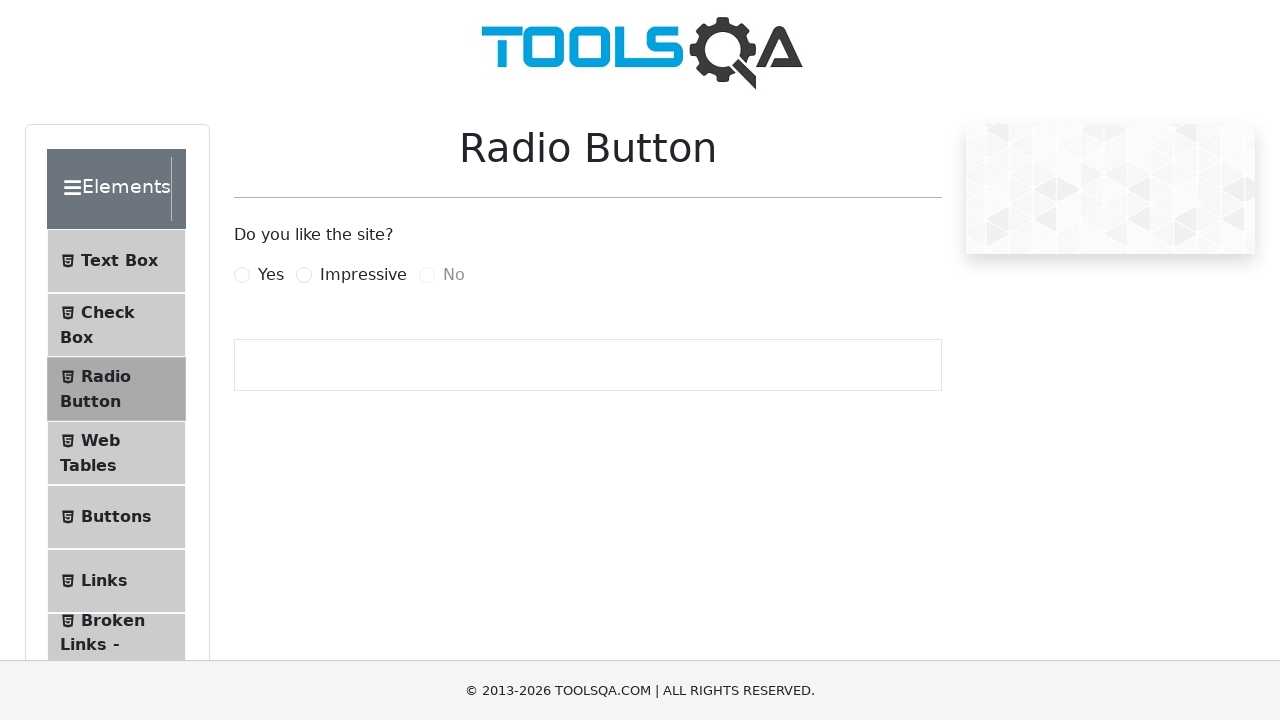

Clicked the Yes radio button at (271, 275) on label[for='yesRadio']
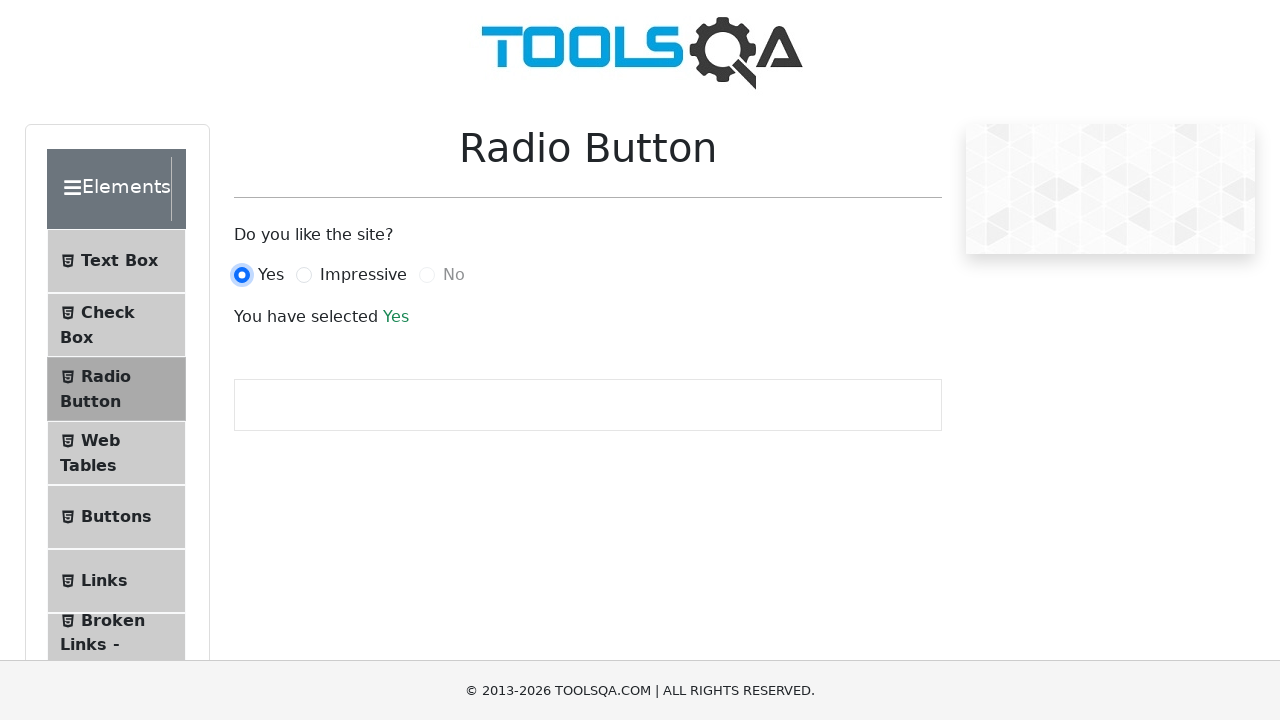

Verified selection text appears after clicking Yes
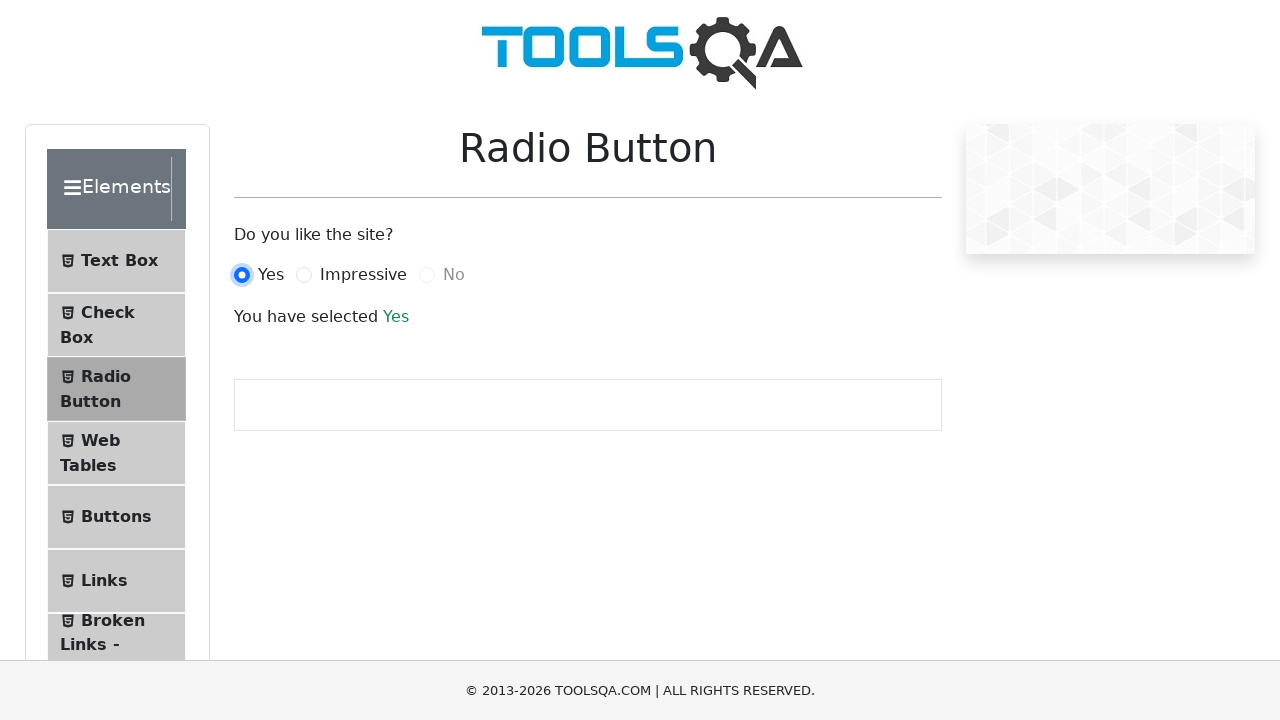

Clicked the Impressive radio button at (363, 275) on label[for='impressiveRadio']
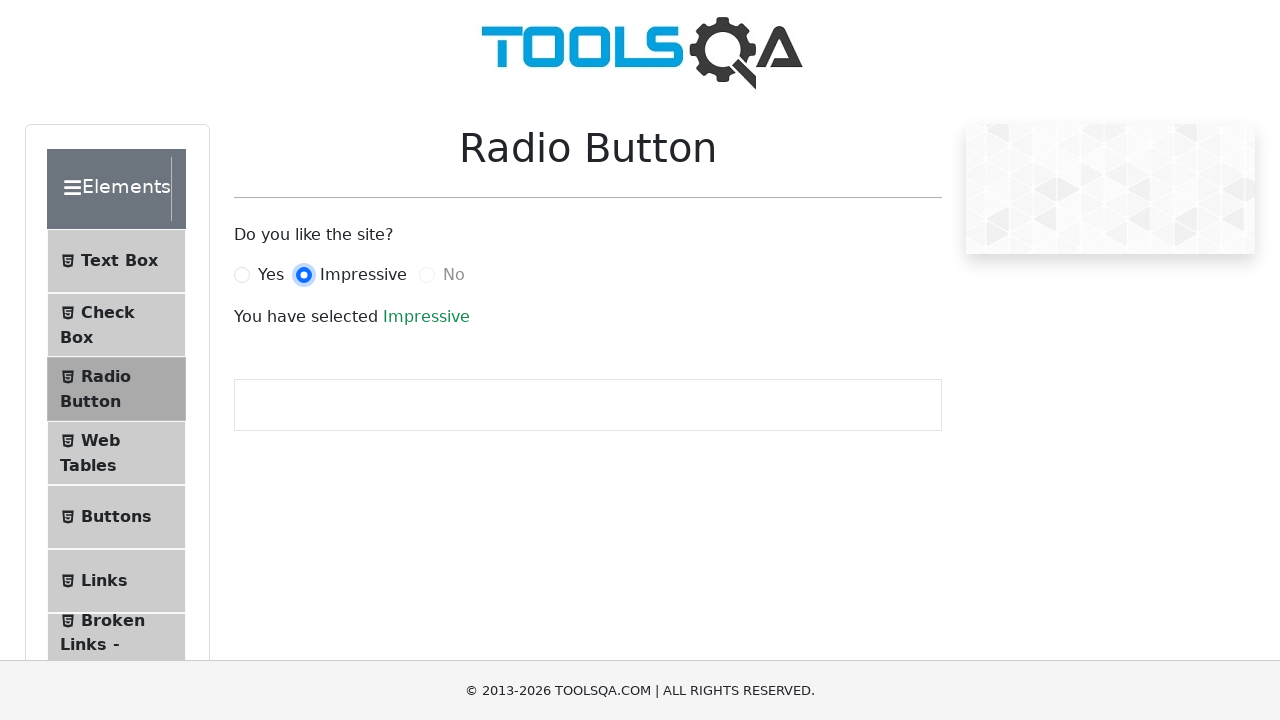

Verified selection text updated after clicking Impressive
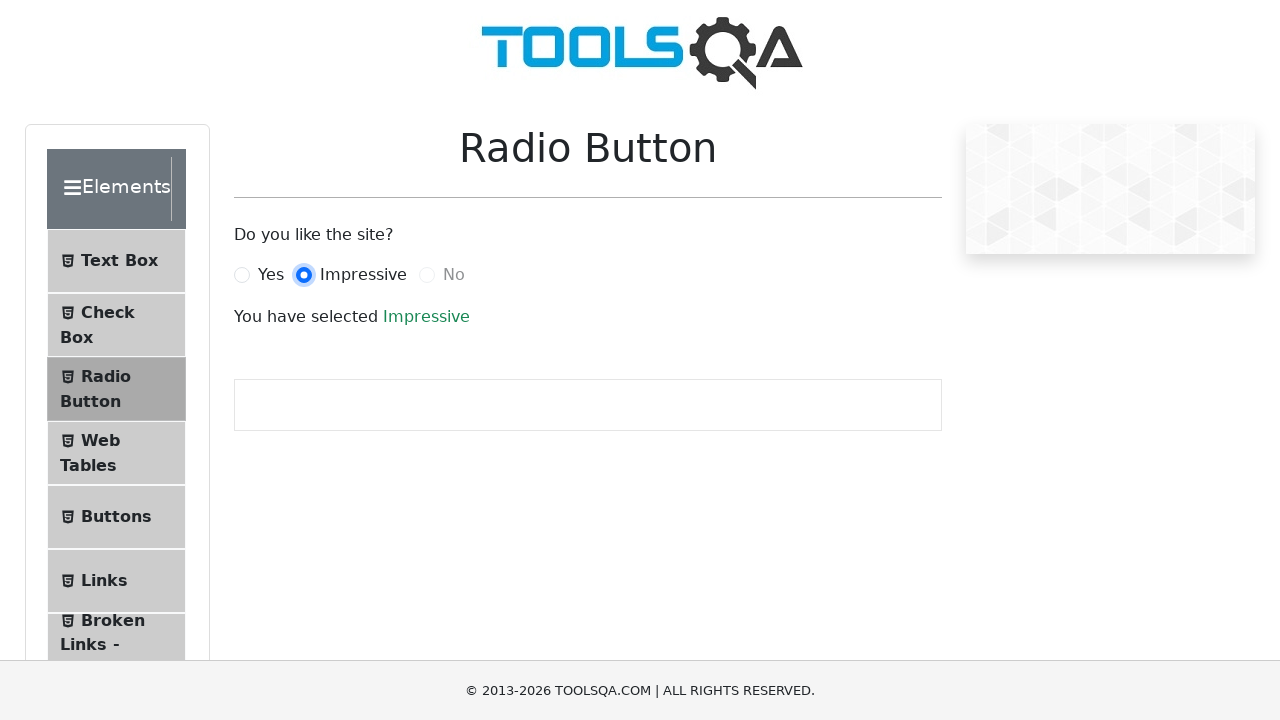

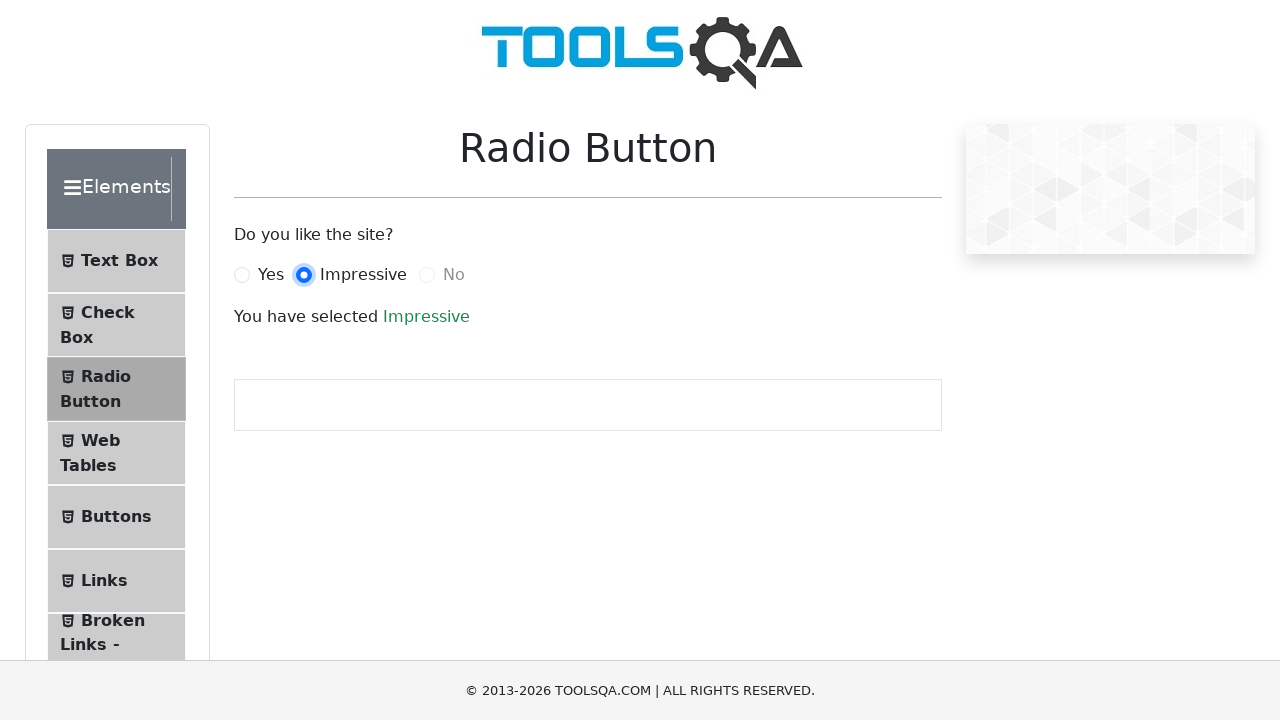